Tests DuckDuckGo search functionality by entering "Wikipedia" in the search box and verifying the search button is present

Starting URL: https://duckduckgo.com

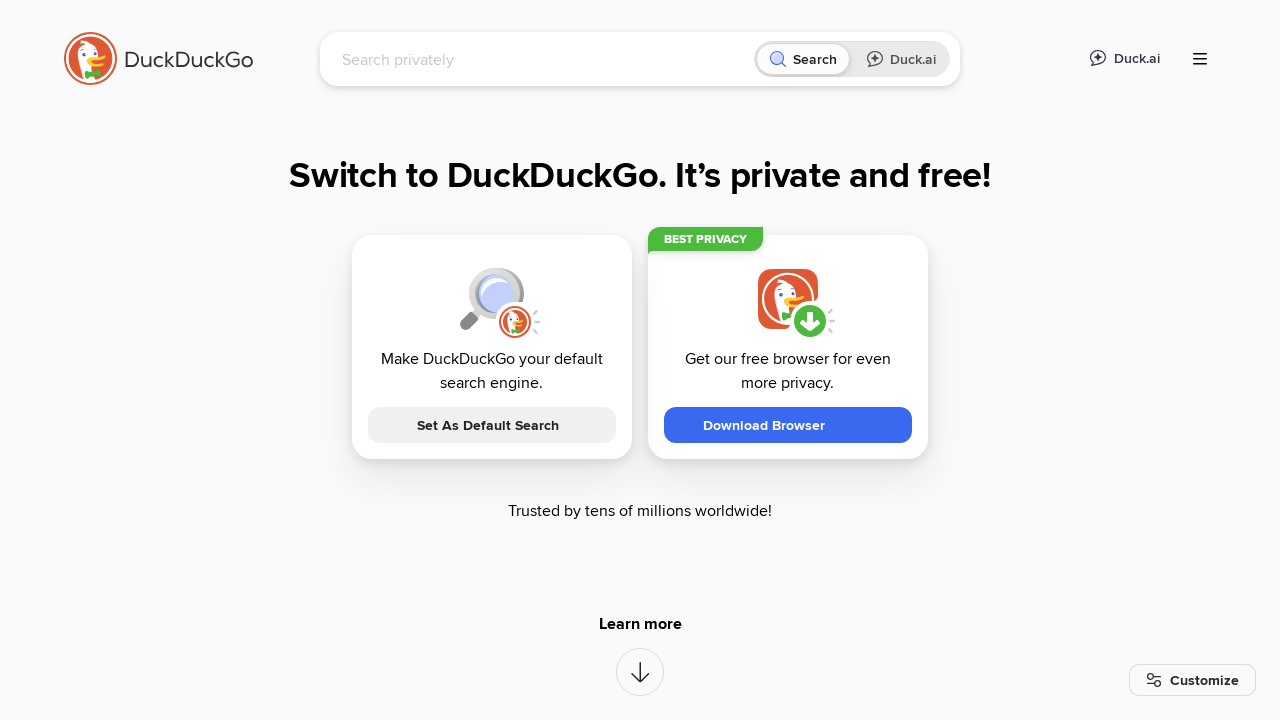

Clicked on search input field at (544, 59) on input[type='text']
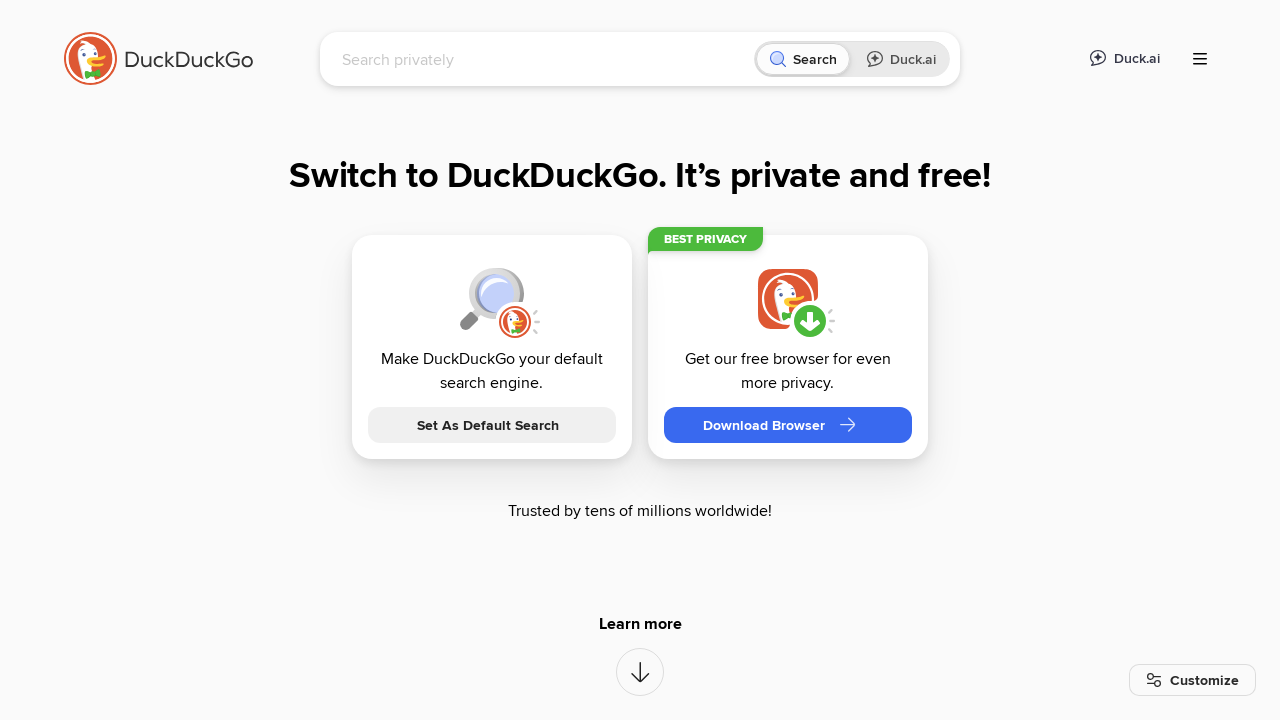

Filled search field with 'Wikipedia' on input[type='text']
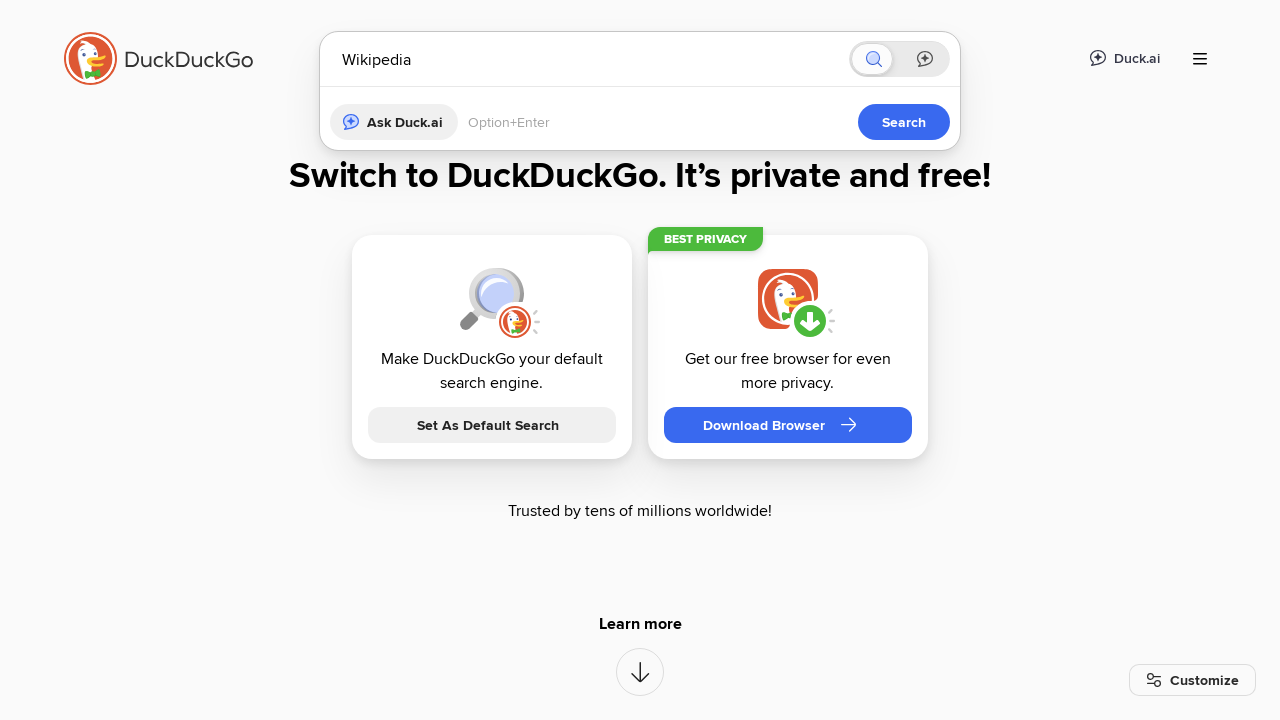

Verified search button is present on the page
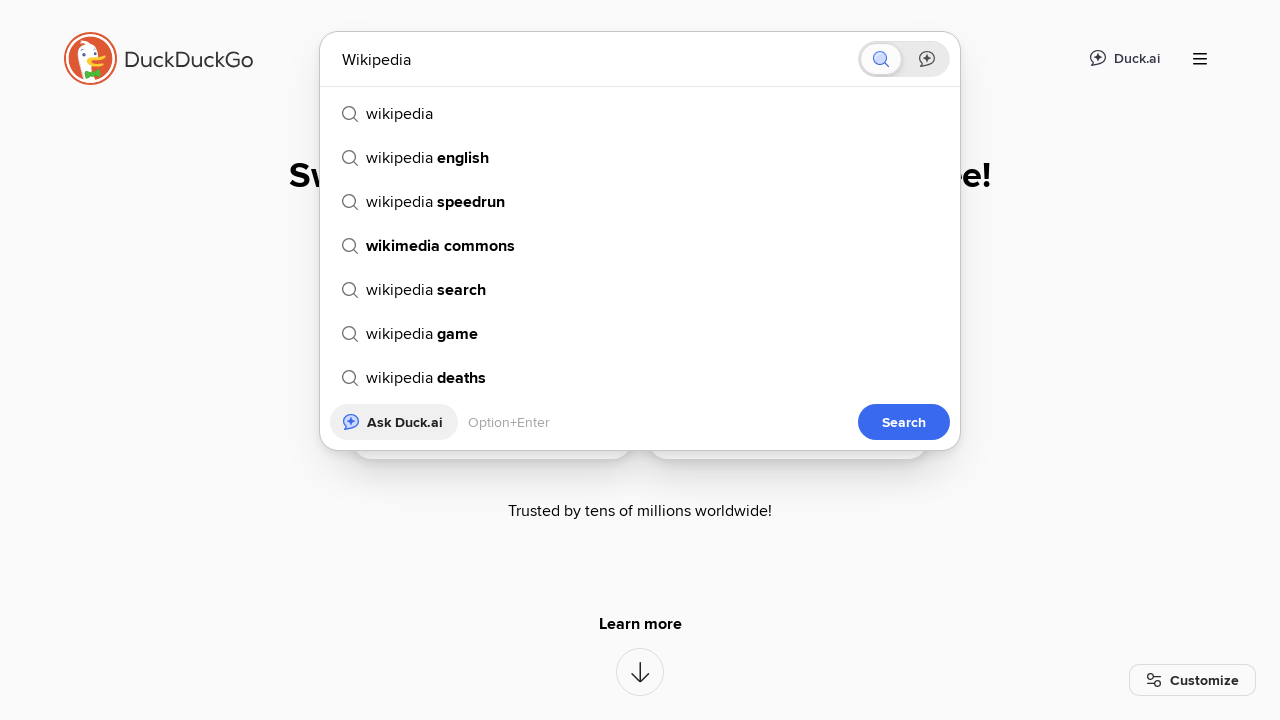

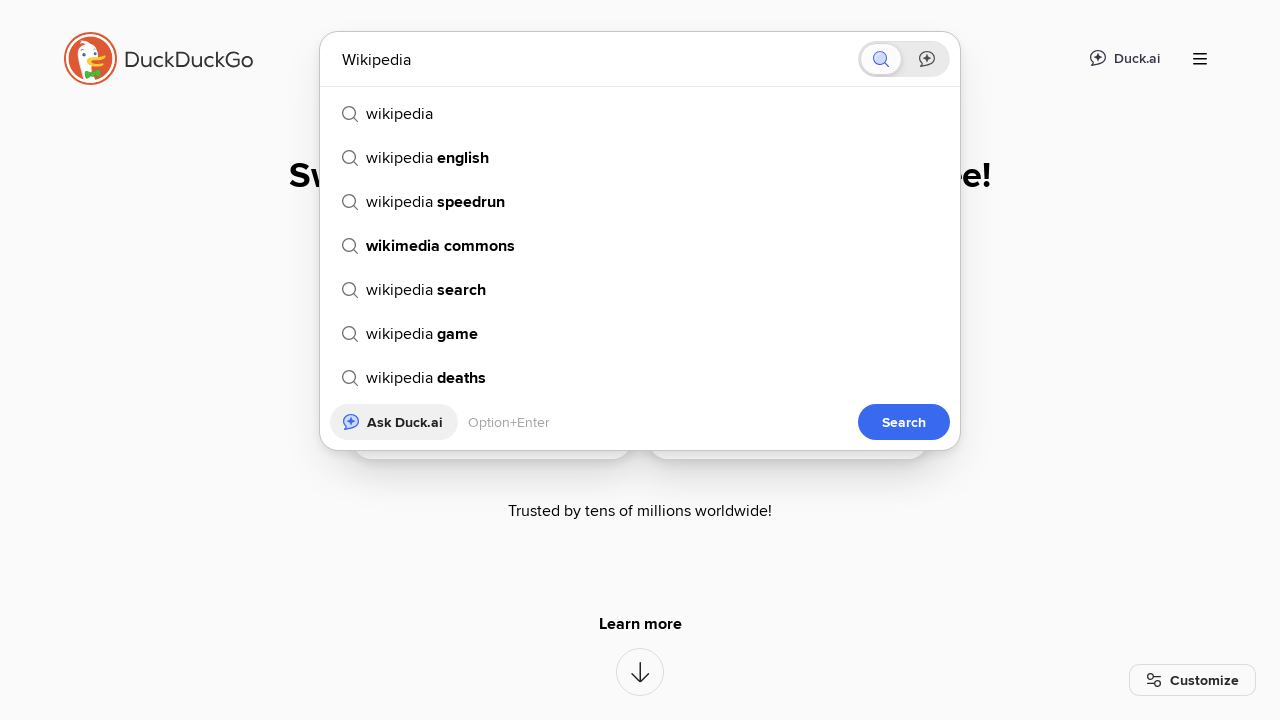